Tests the add/remove elements functionality by clicking the "Add Element" button multiple times and verifying that the correct number of elements are created

Starting URL: https://the-internet.herokuapp.com/add_remove_elements/

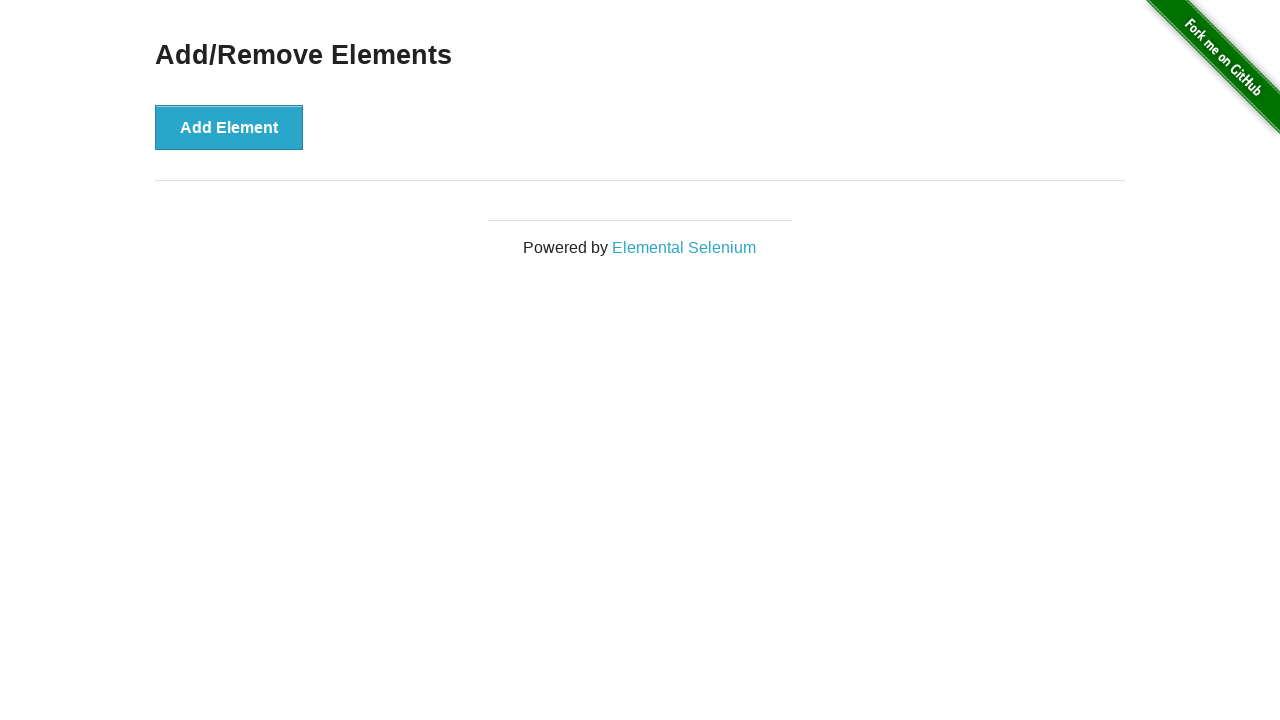

Clicked 'Add Element' button (iteration 1/5) at (229, 127) on button[onclick='addElement()']
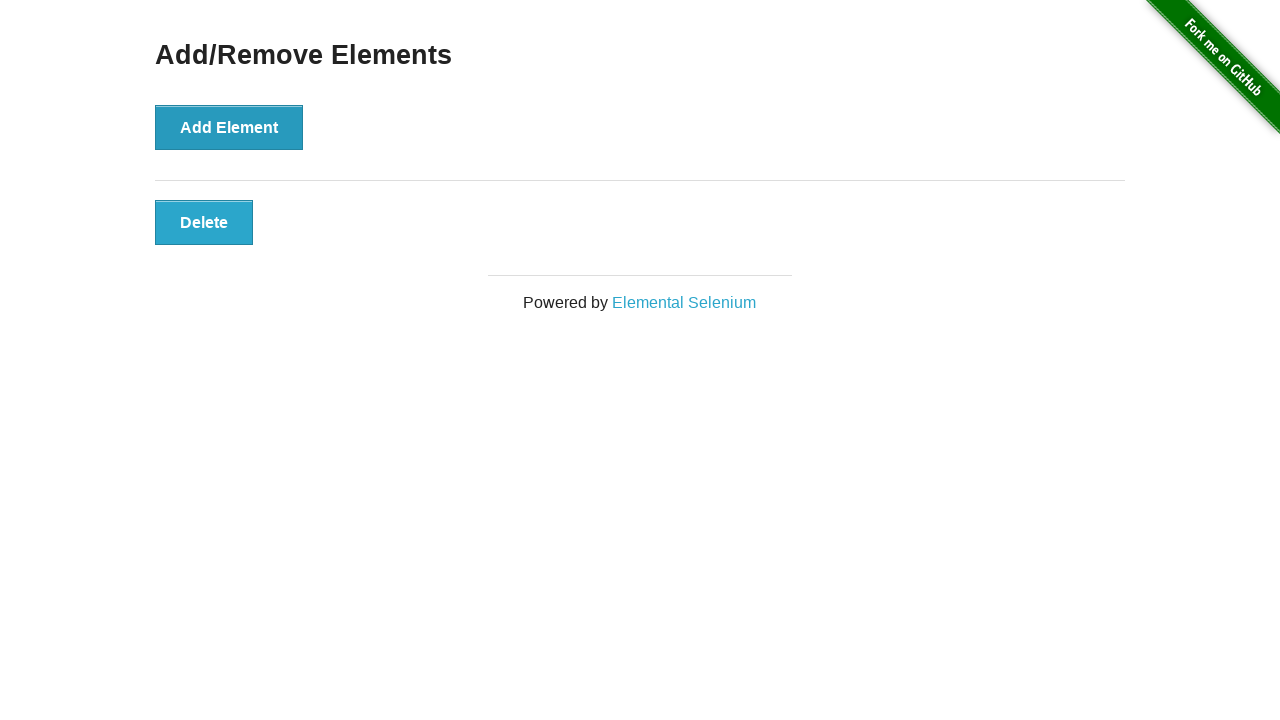

Clicked 'Add Element' button (iteration 2/5) at (229, 127) on button[onclick='addElement()']
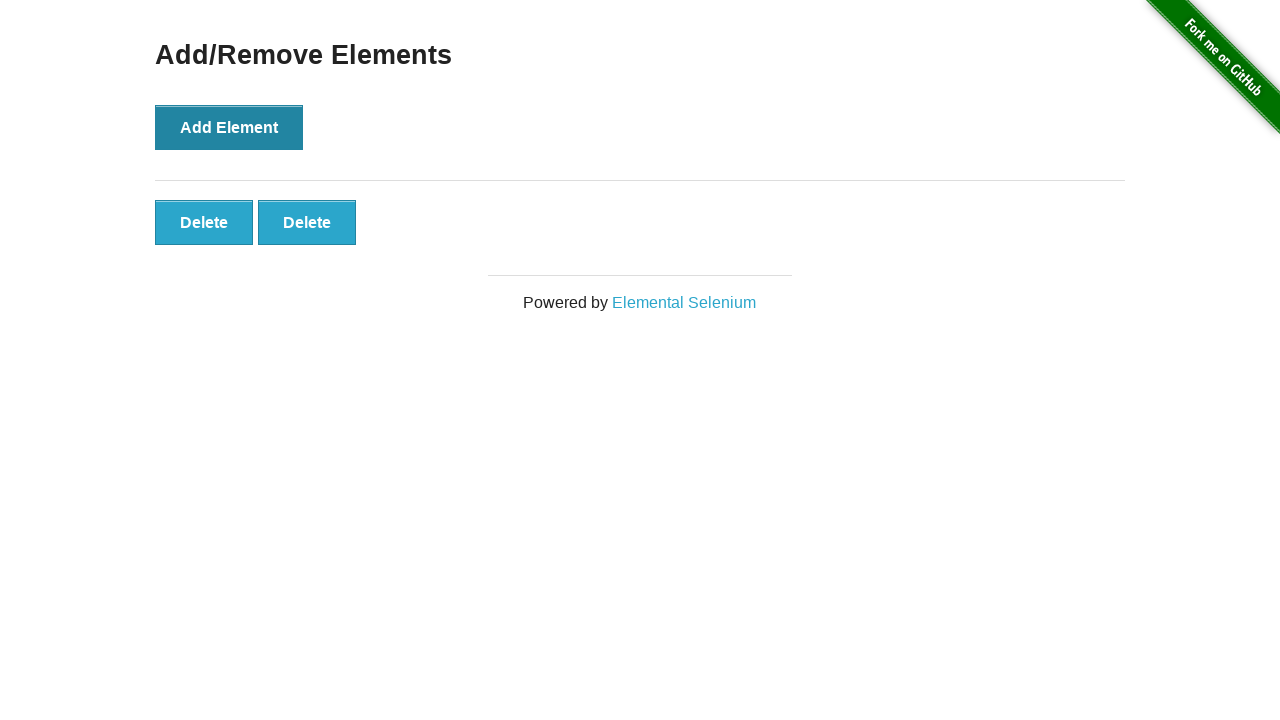

Clicked 'Add Element' button (iteration 3/5) at (229, 127) on button[onclick='addElement()']
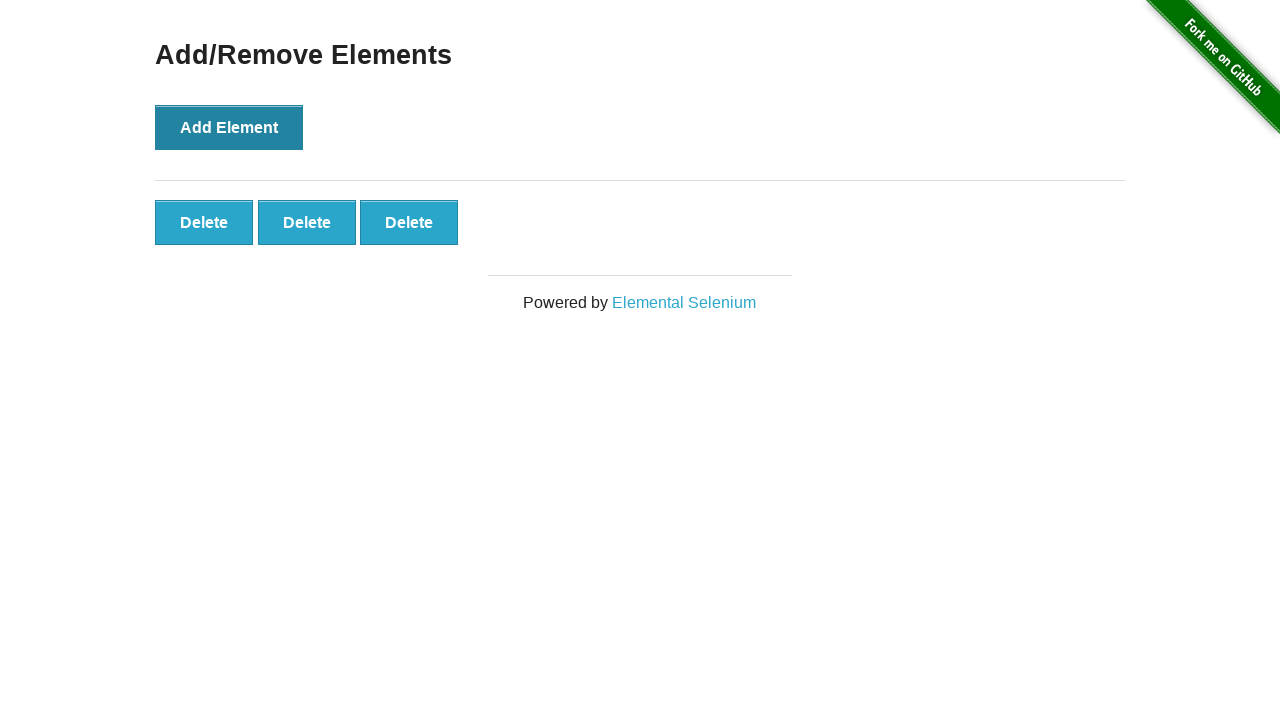

Clicked 'Add Element' button (iteration 4/5) at (229, 127) on button[onclick='addElement()']
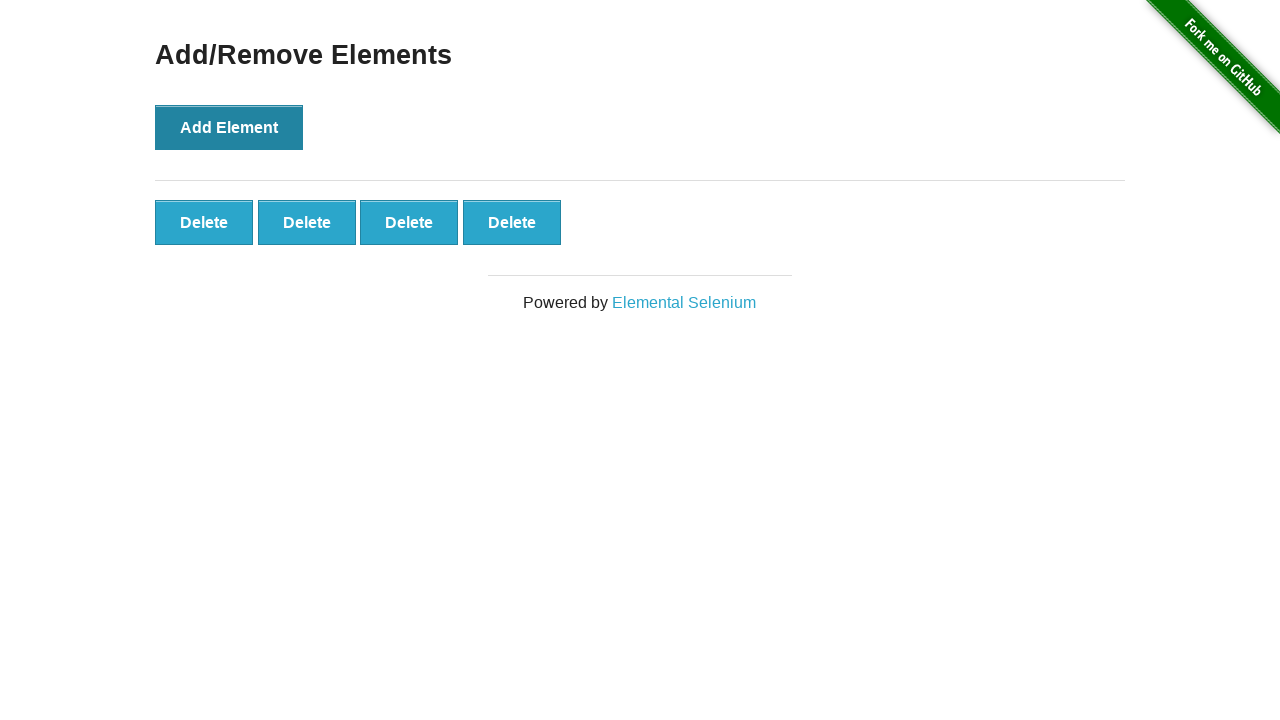

Clicked 'Add Element' button (iteration 5/5) at (229, 127) on button[onclick='addElement()']
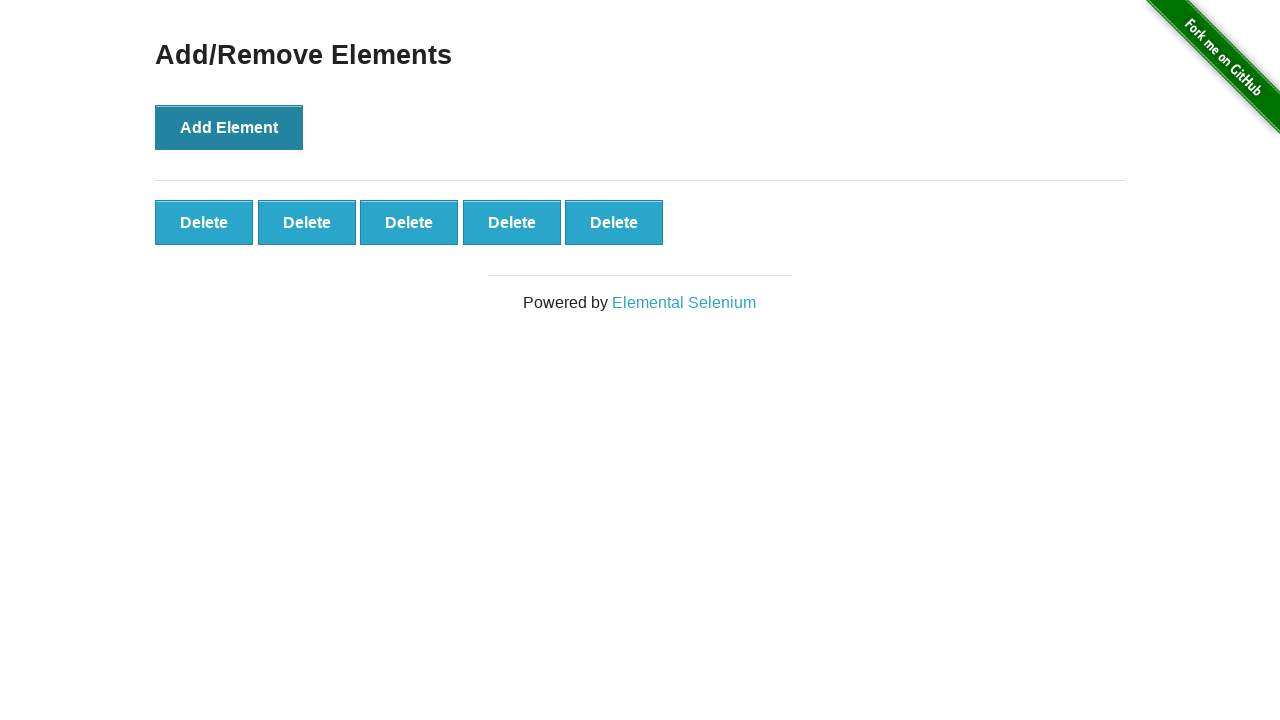

Waited for added elements to appear on the page
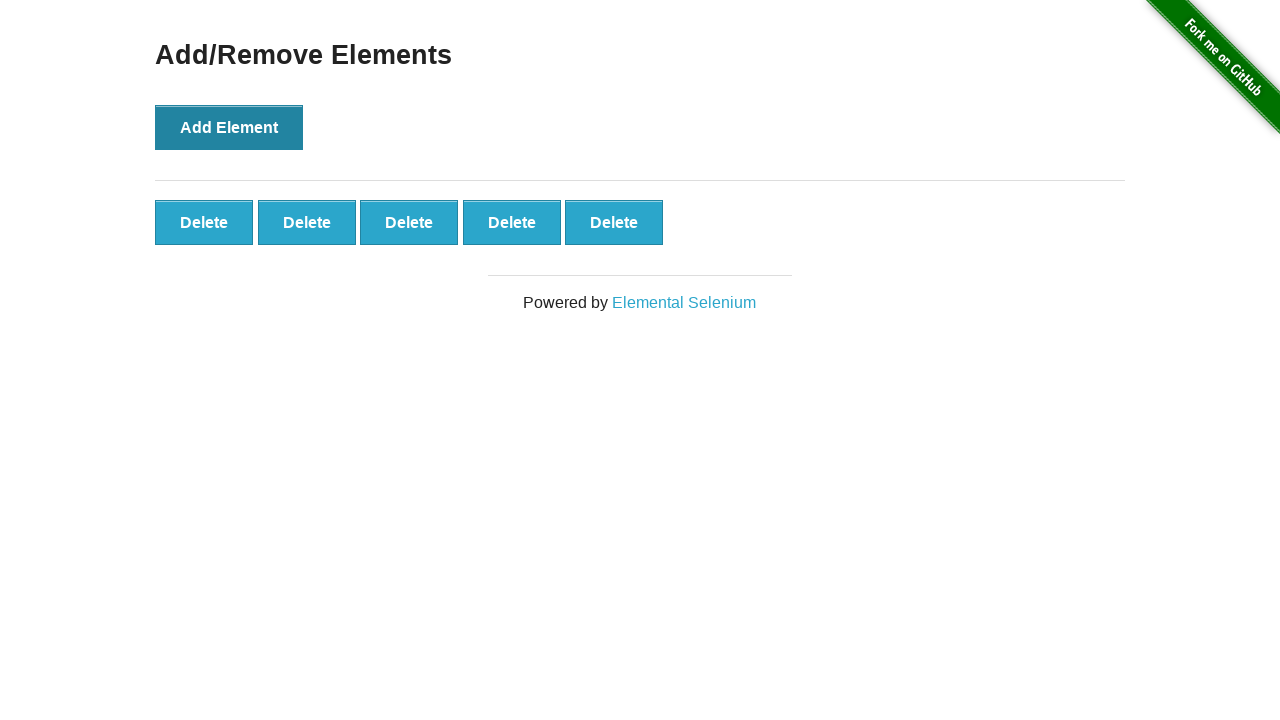

Located all added elements (found 5 elements)
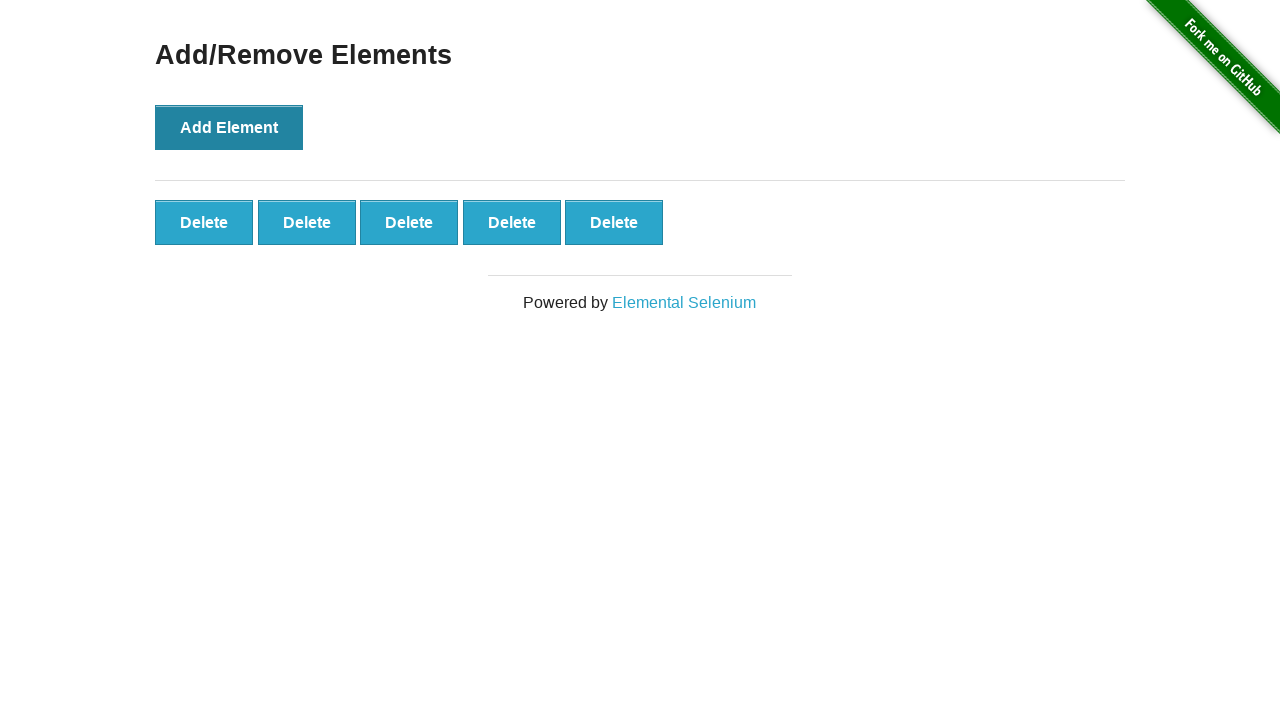

Assertion passed: 5 elements were successfully added
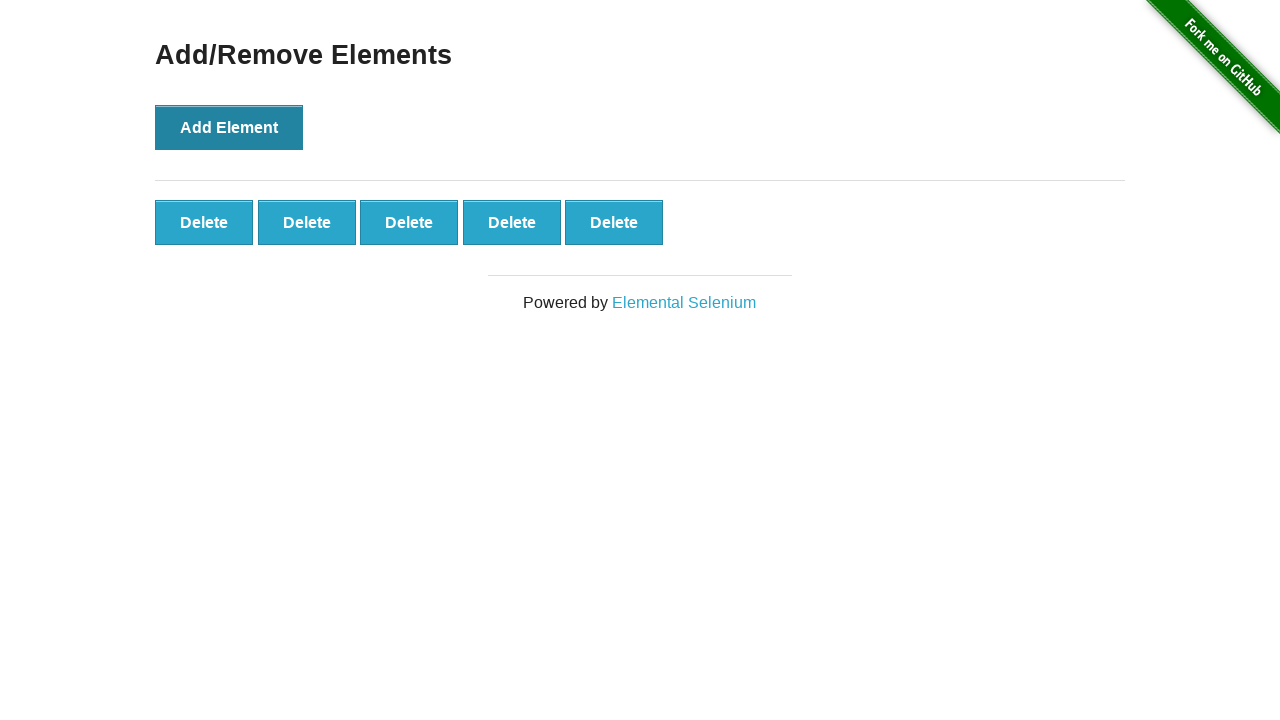

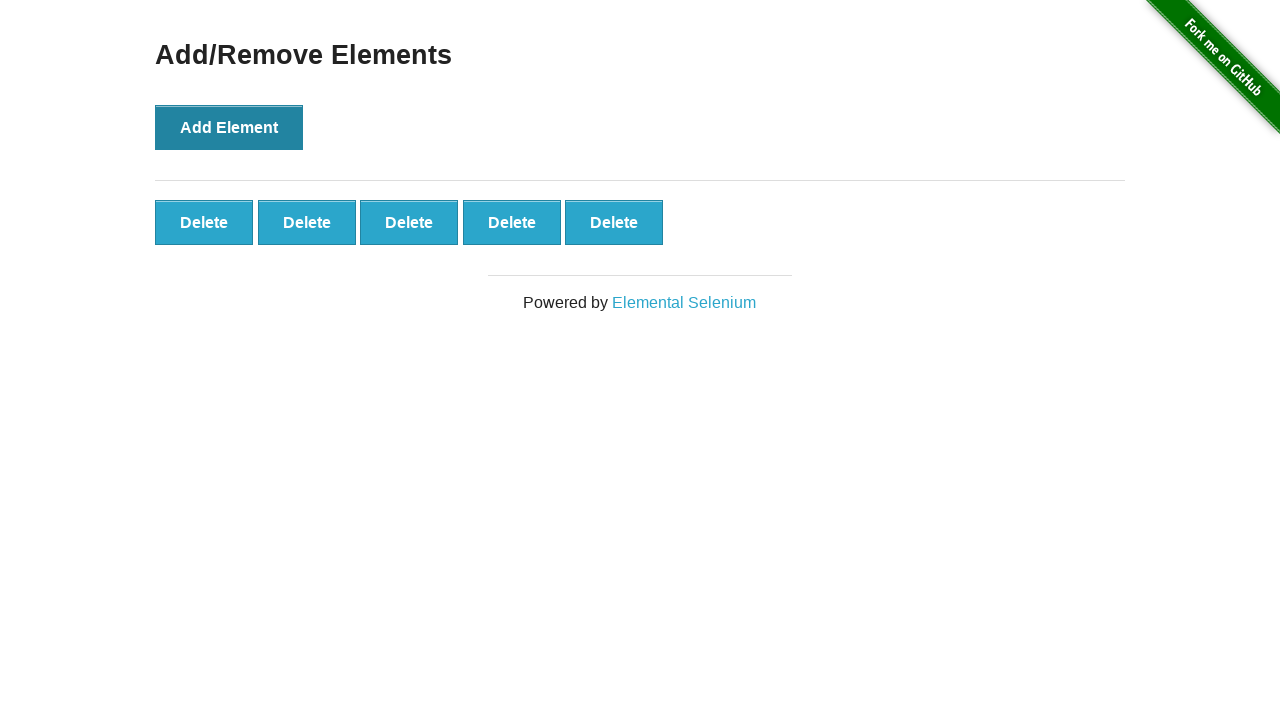